Tests keyboard events functionality by typing text directly into the page and verifying the displayed message

Starting URL: https://training-support.net/webelements/keyboard-events

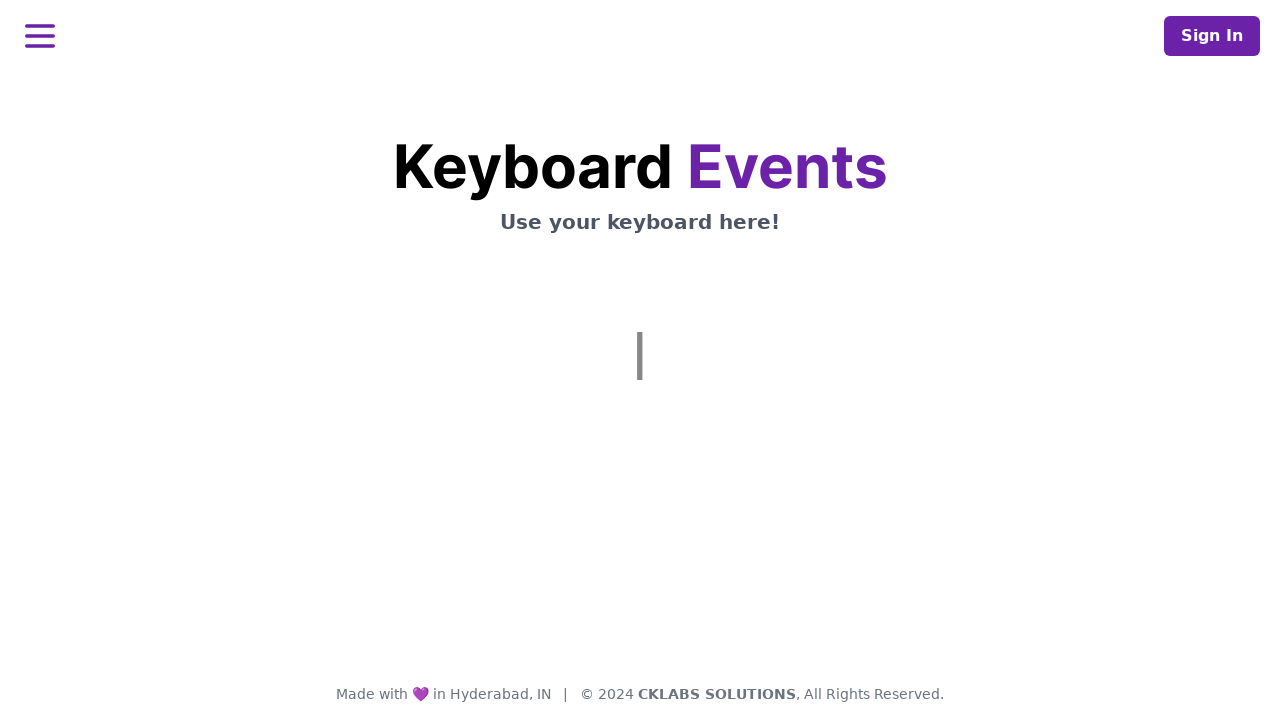

Typed 'This is a selenium script' into the page using keyboard events
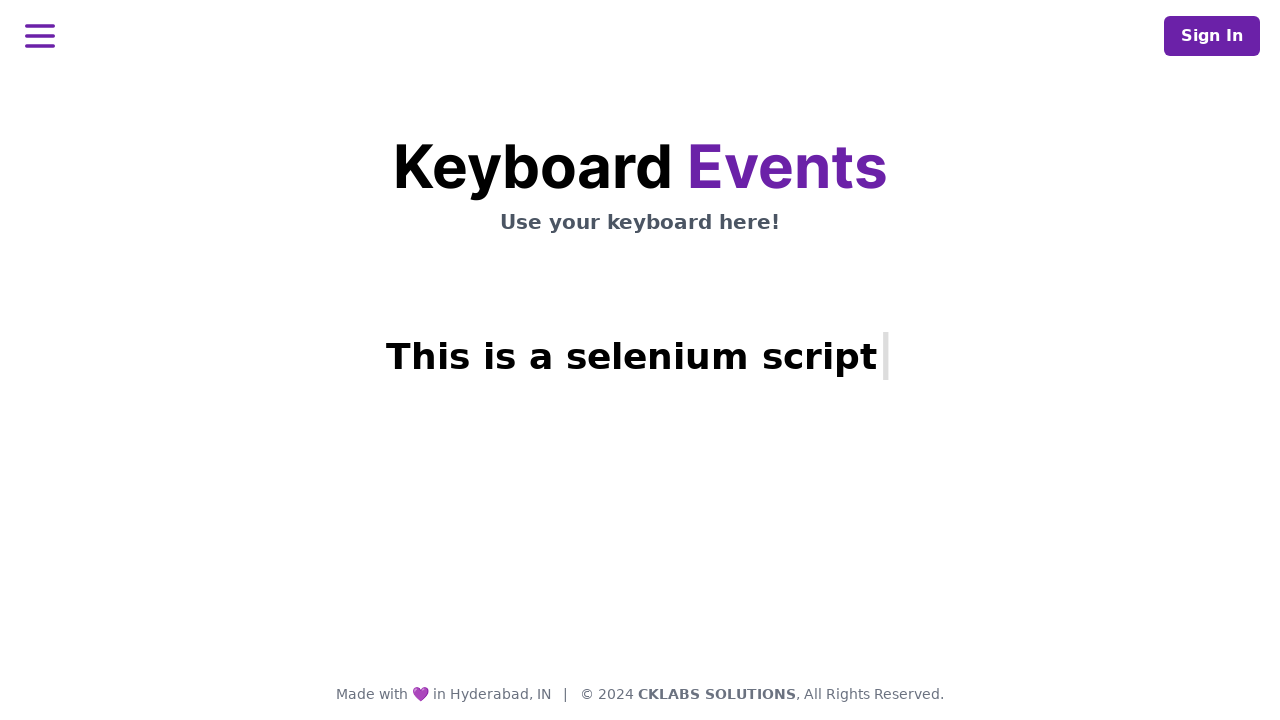

Message element (h1.mt-3) loaded and became visible
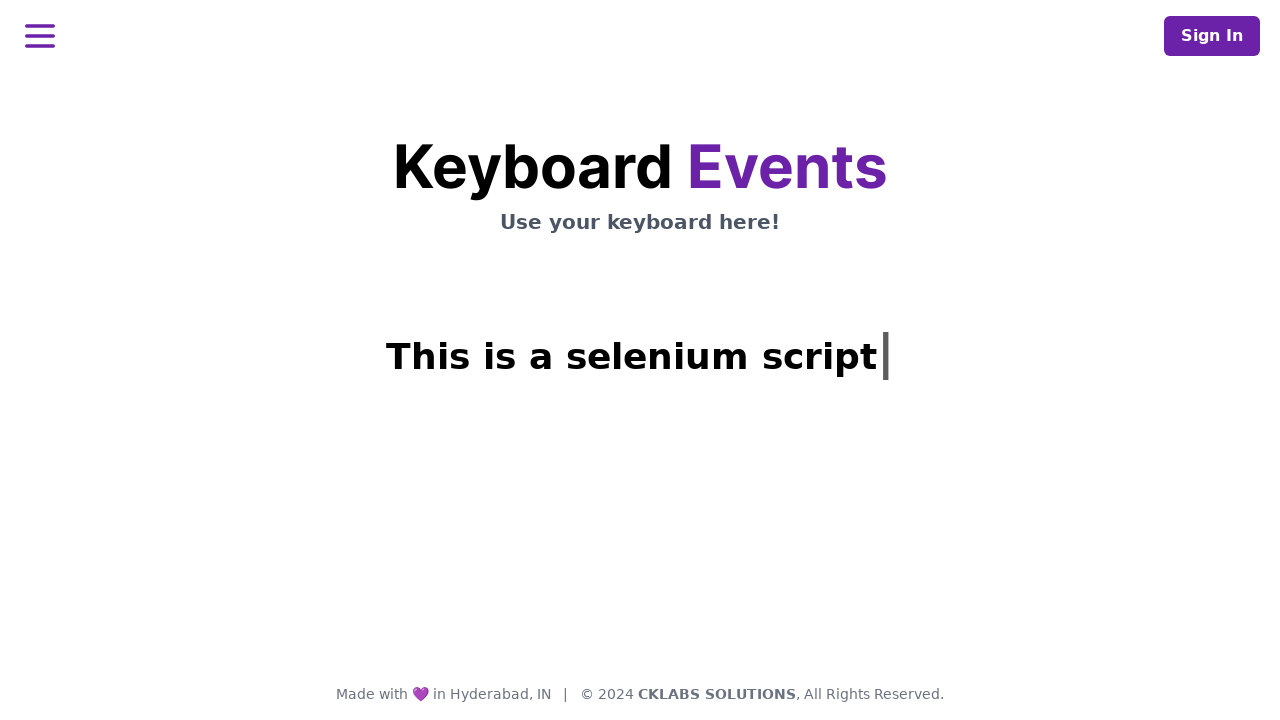

Retrieved text content from message element
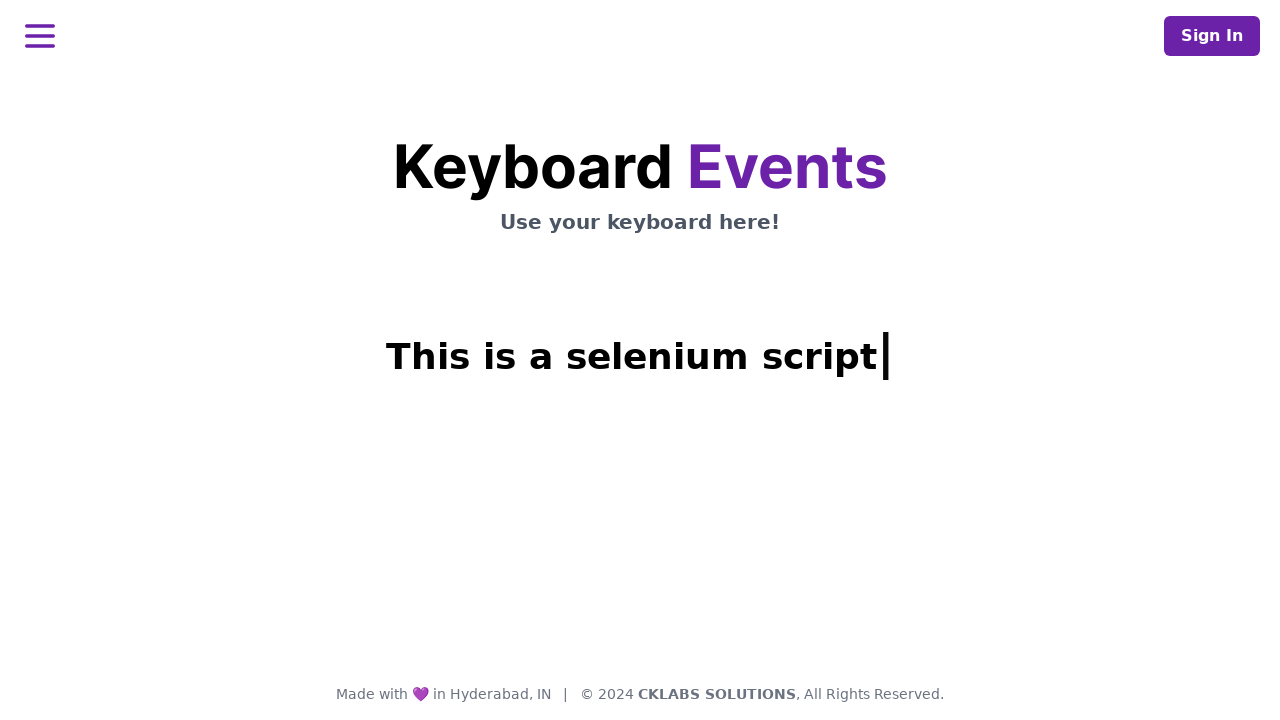

Verified message text: 'This is a selenium script|'
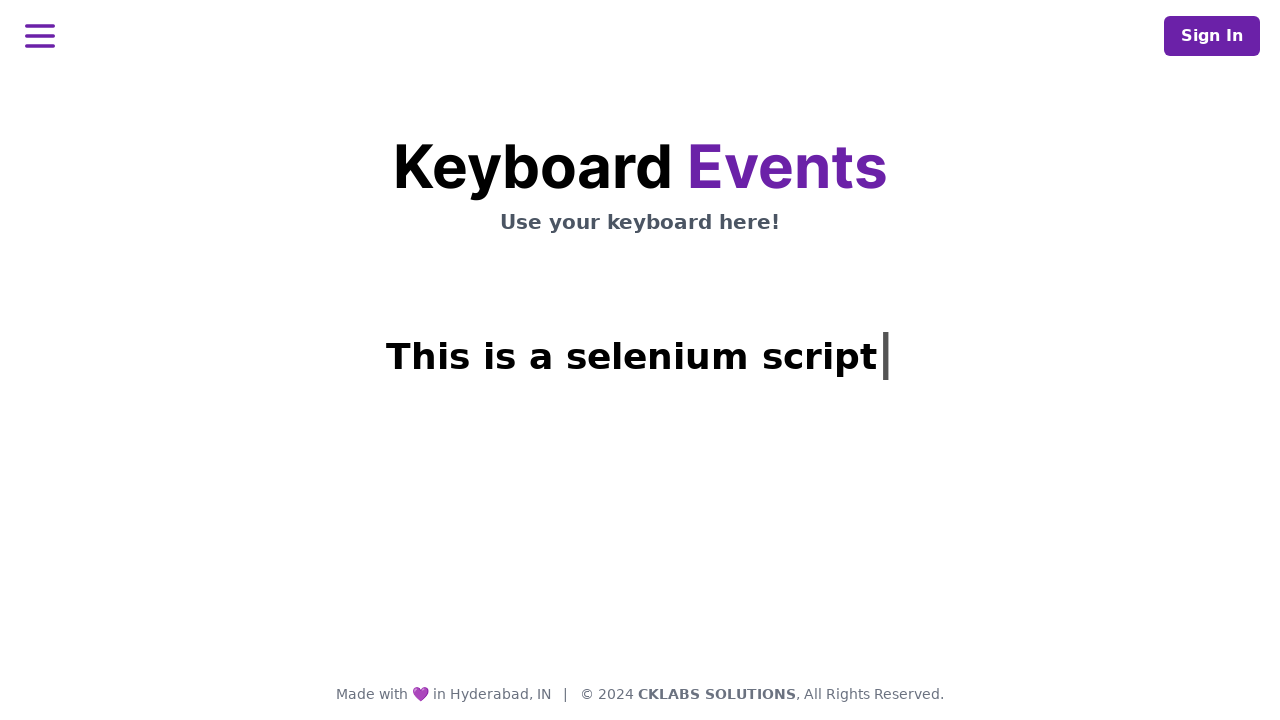

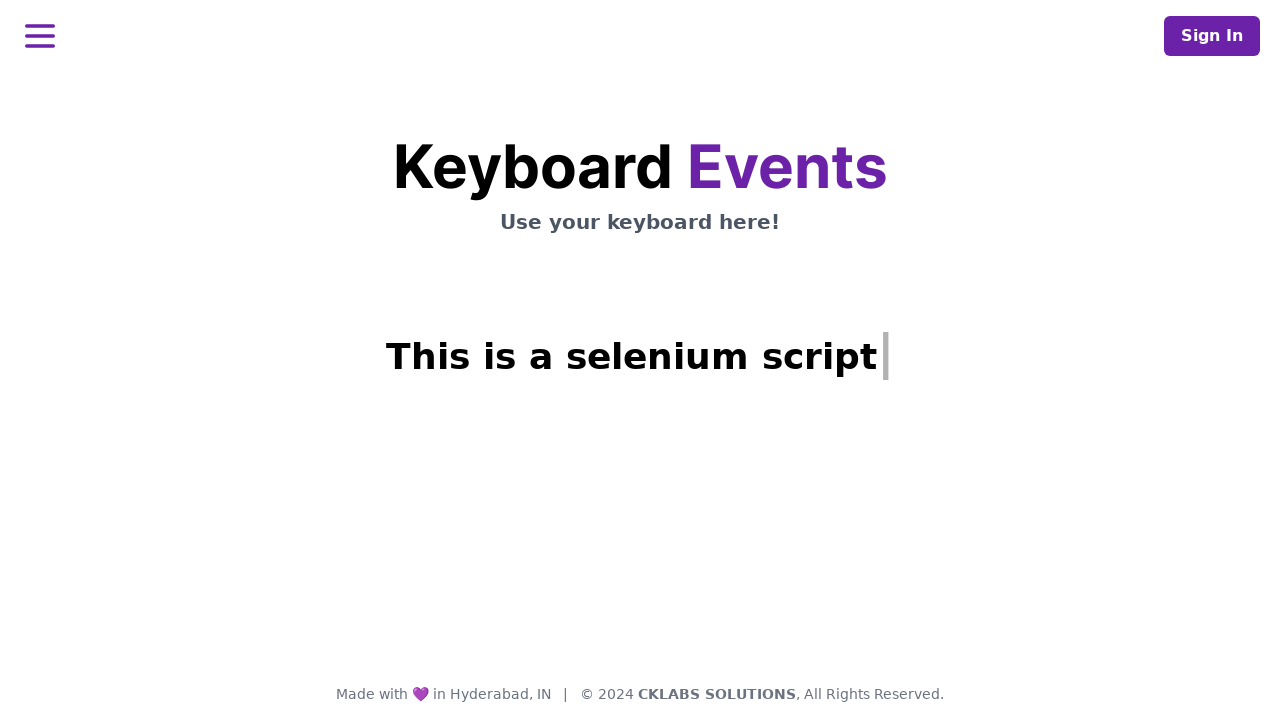